Tests notification message functionality by clicking a link and verifying the success notification appears

Starting URL: http://the-internet.herokuapp.com/notification_message_rendered

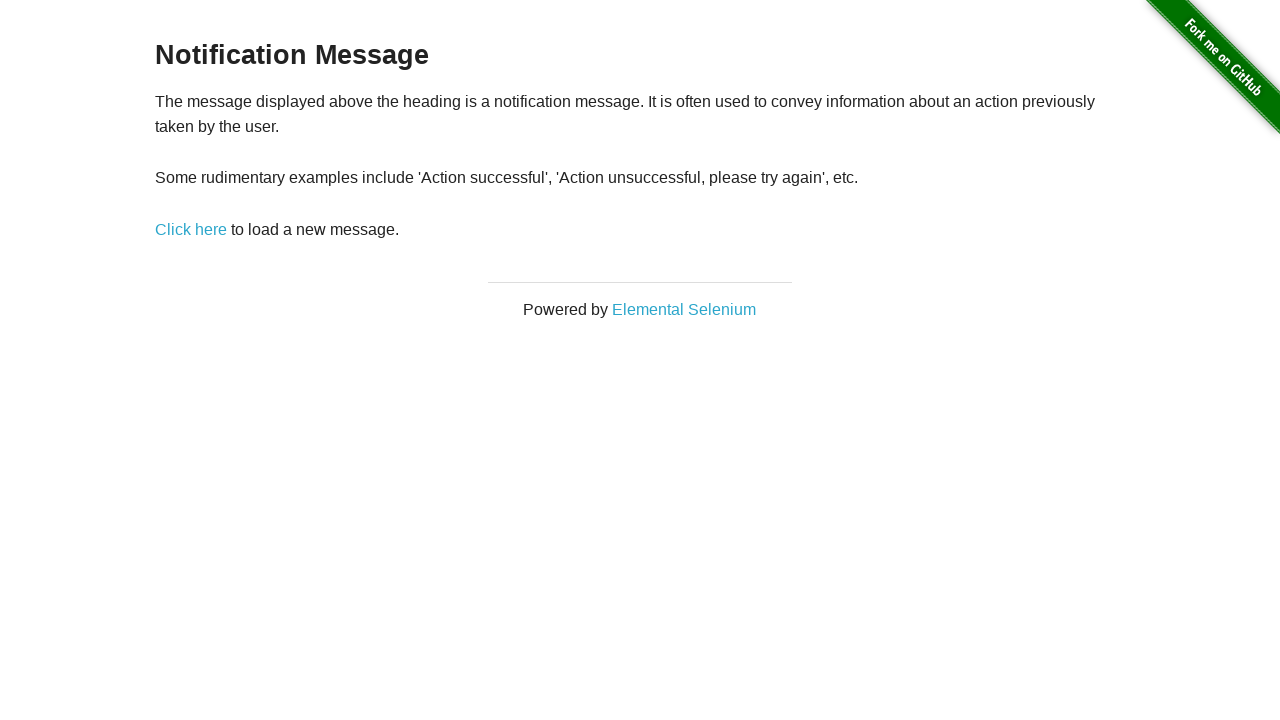

Clicked 'Click here' link to trigger notification at (191, 229) on text='Click here'
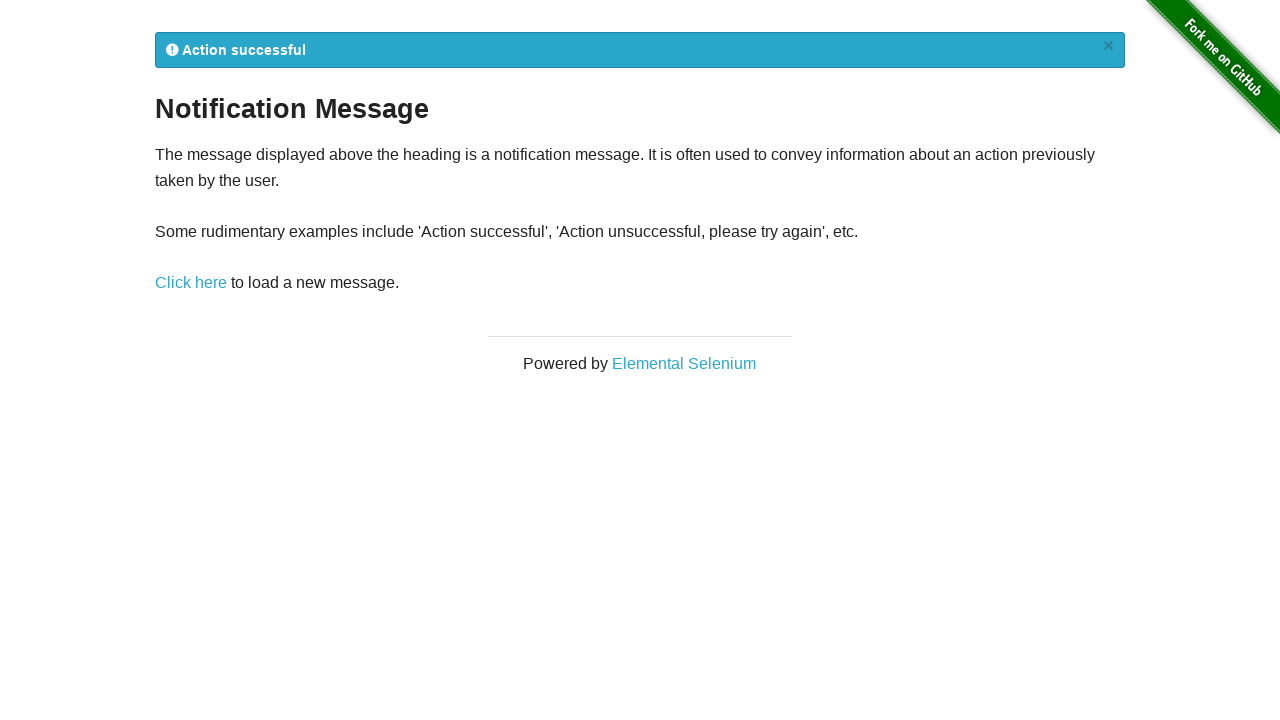

Notification message appeared and was located
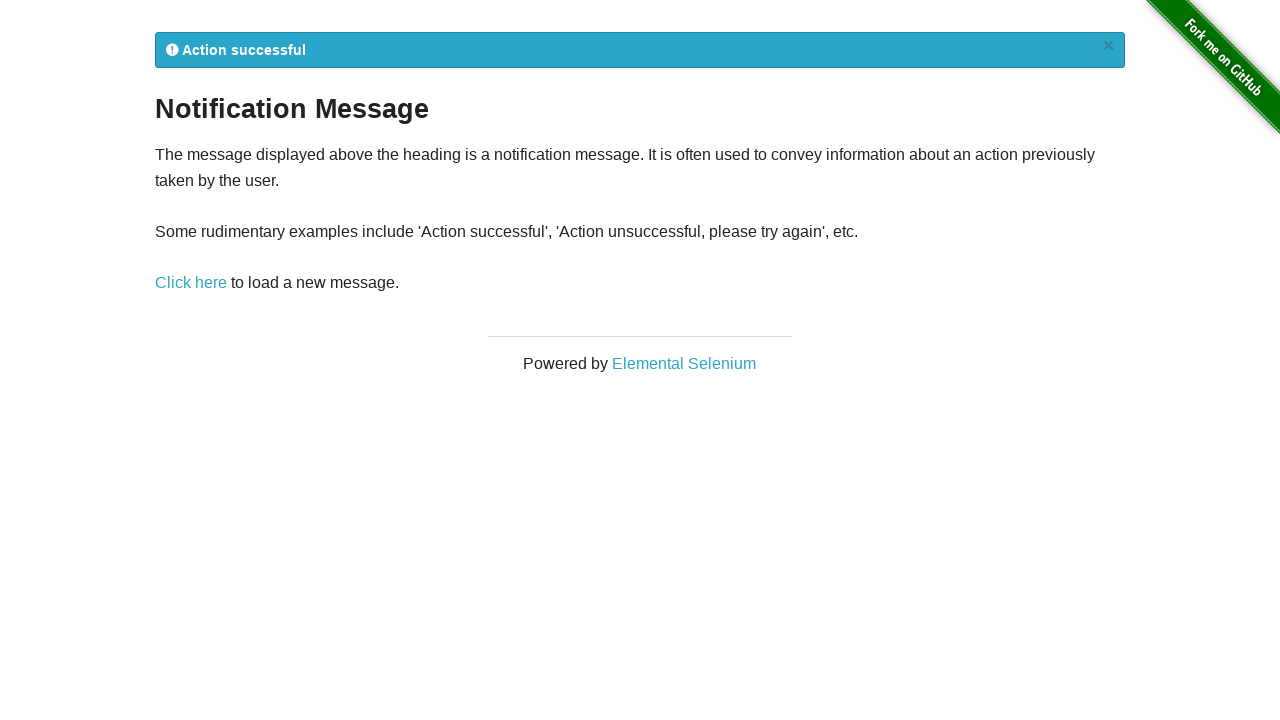

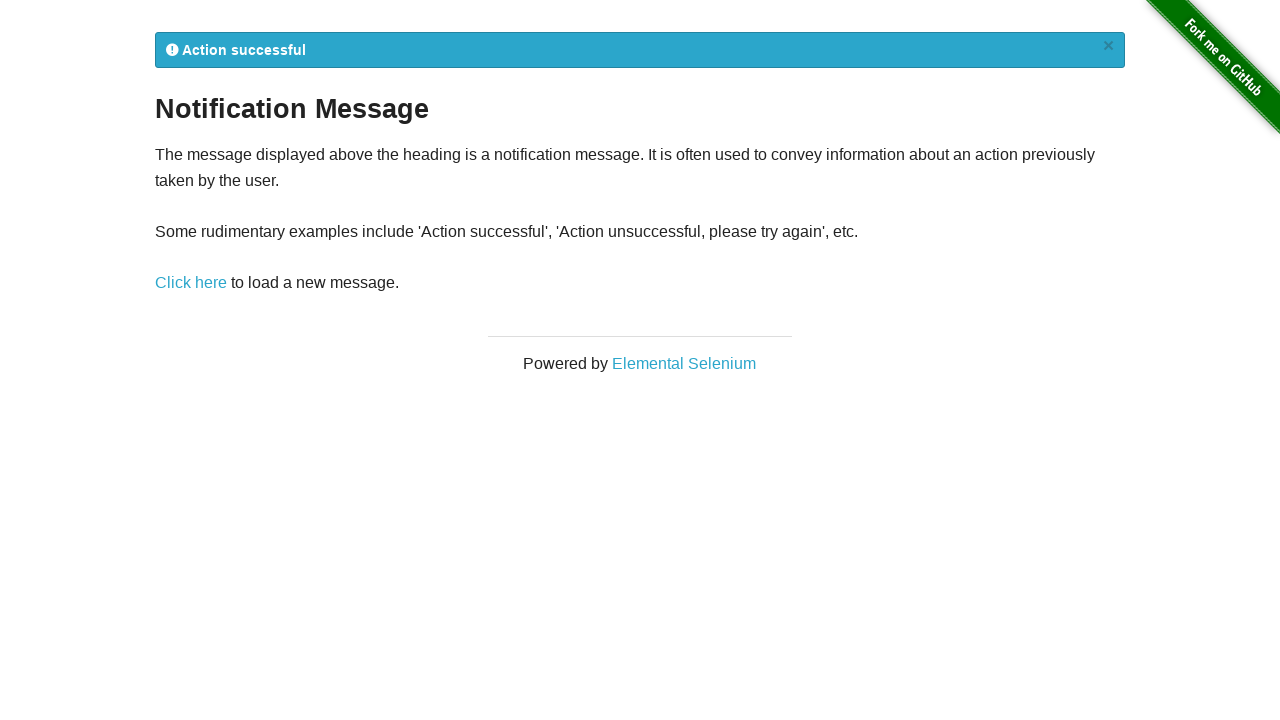